Tests page scrolling functionality by navigating to actimind.com and scrolling to the bottom of the page using JavaScript execution

Starting URL: https://www.actimind.com/

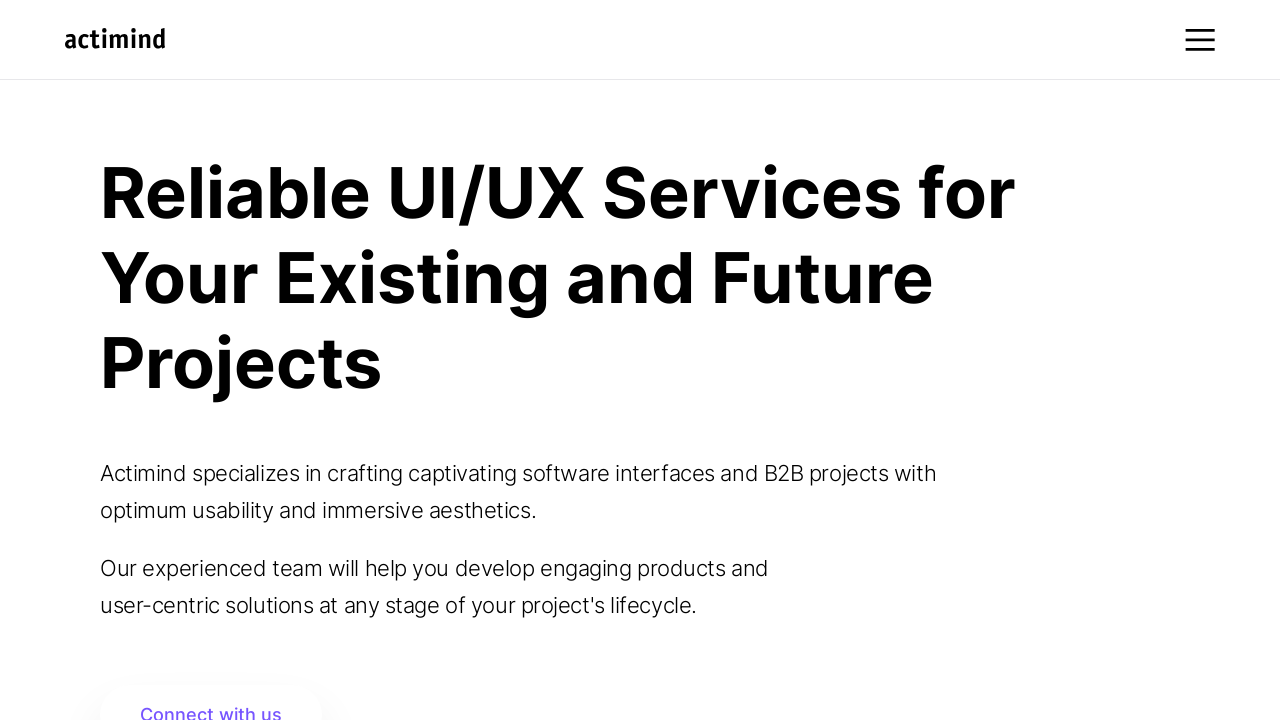

Navigated to https://www.actimind.com/
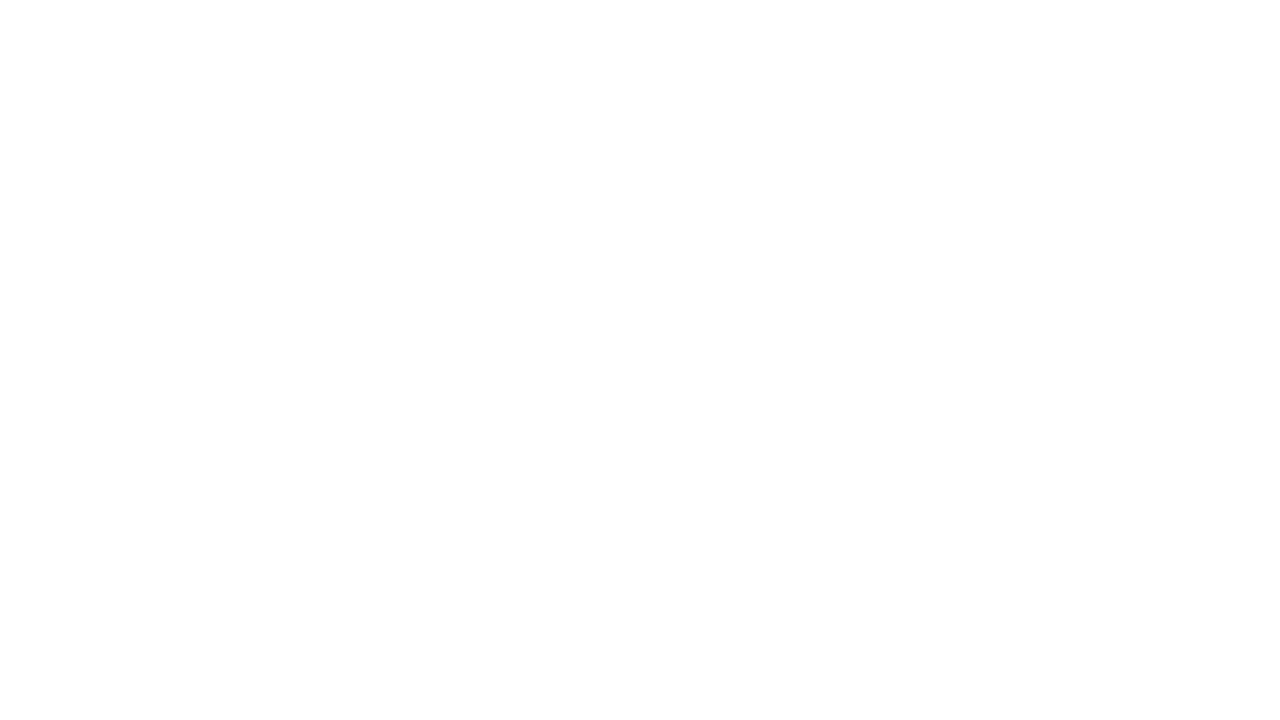

Scrolled to the bottom of the page using JavaScript
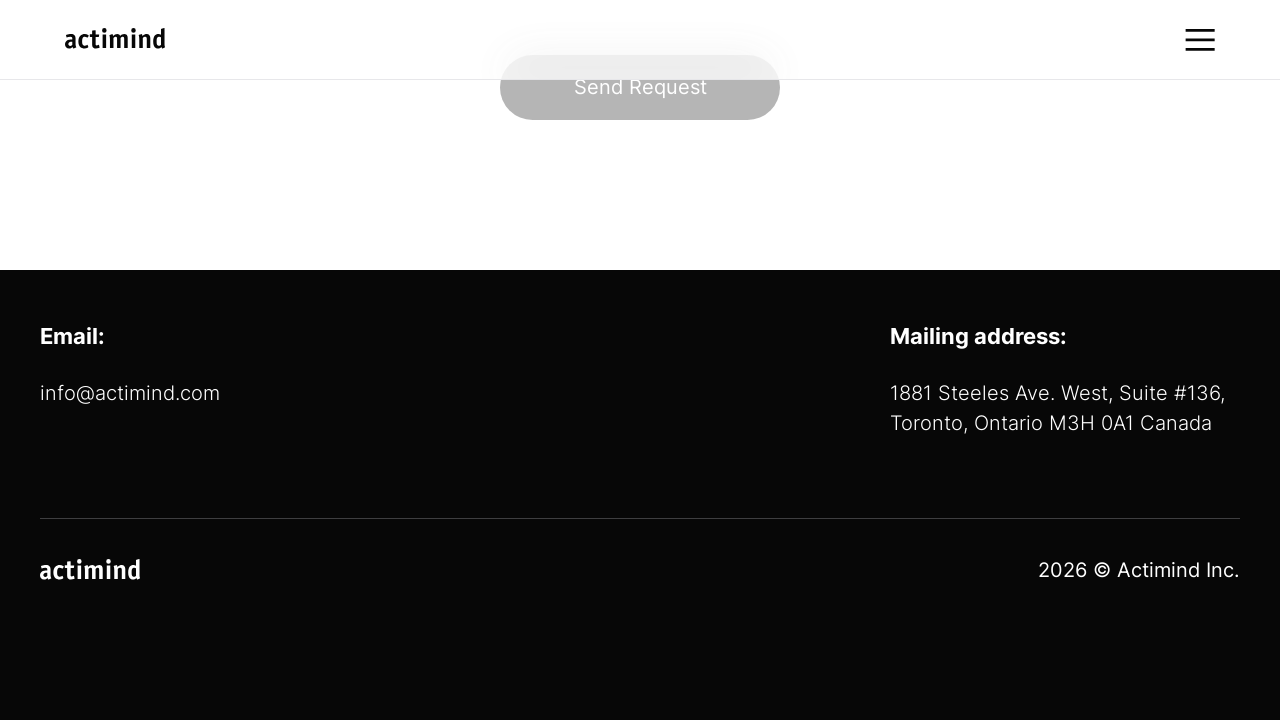

Waited 1000ms for lazy-loaded content to appear
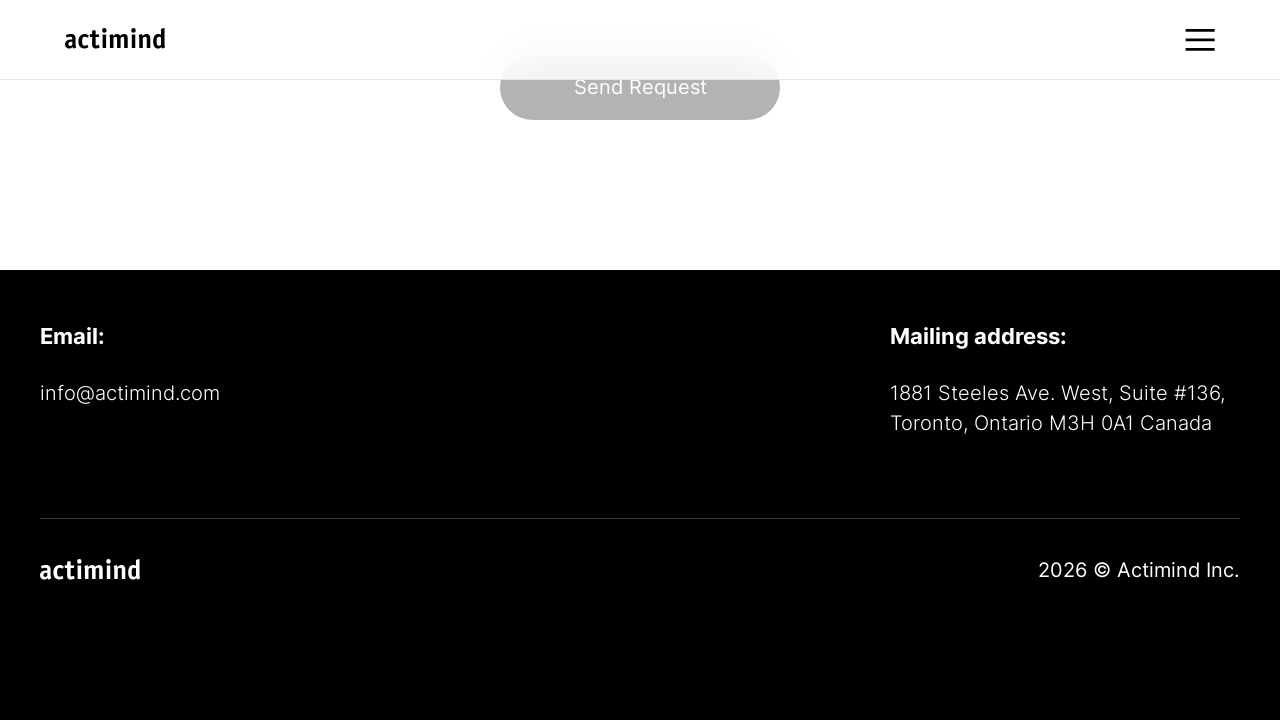

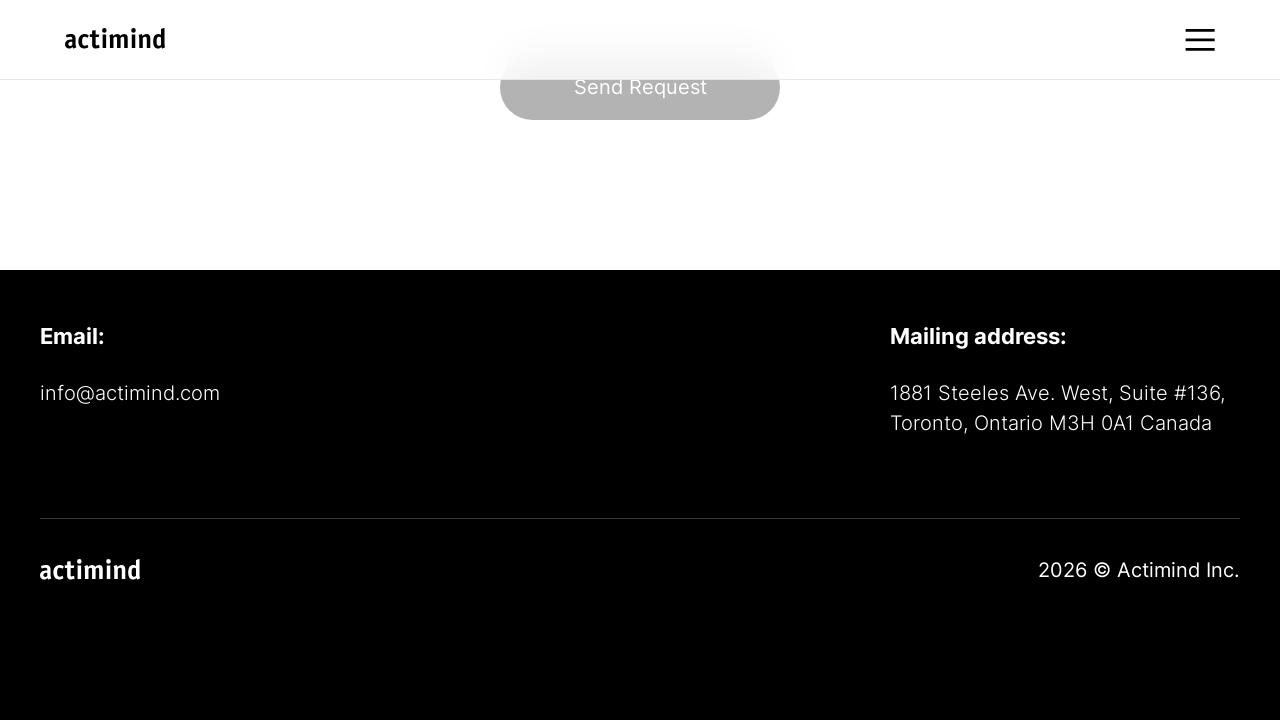